Tests form filling functionality by entering a username and email address into a text box demo page

Starting URL: https://demoqa.com/text-box

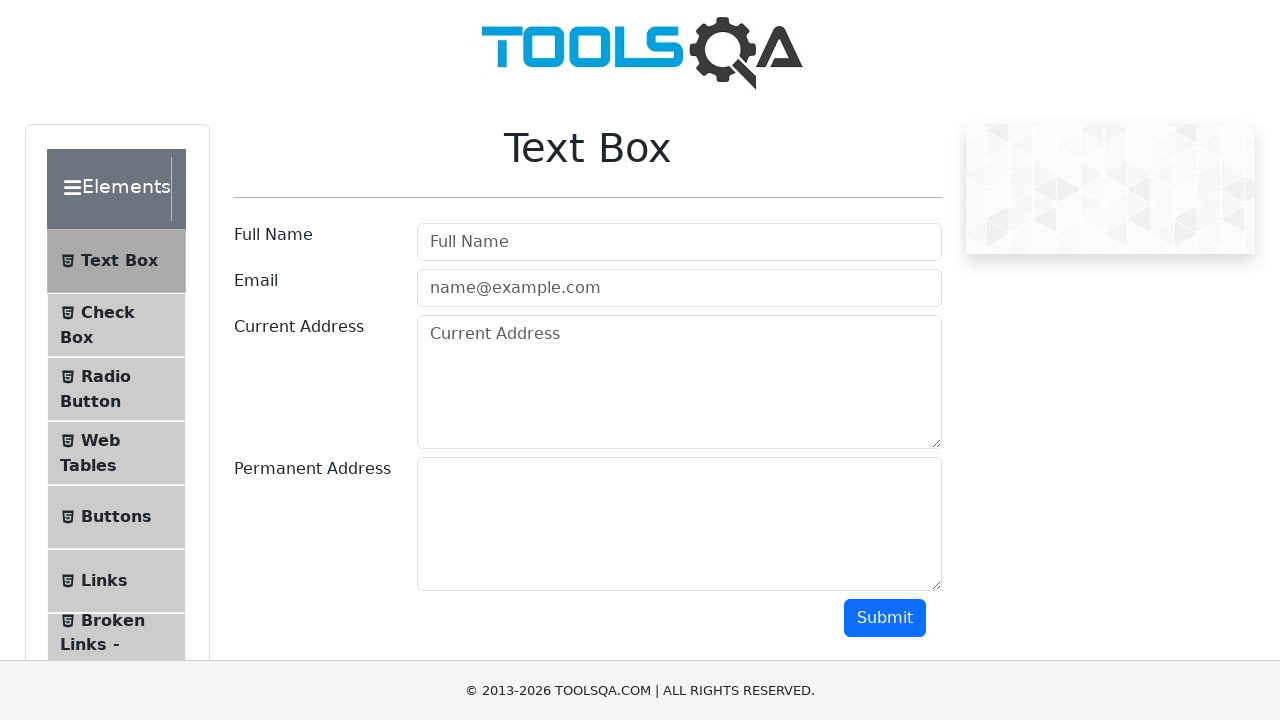

Filled username field with 'Alex Petrov' on #userName
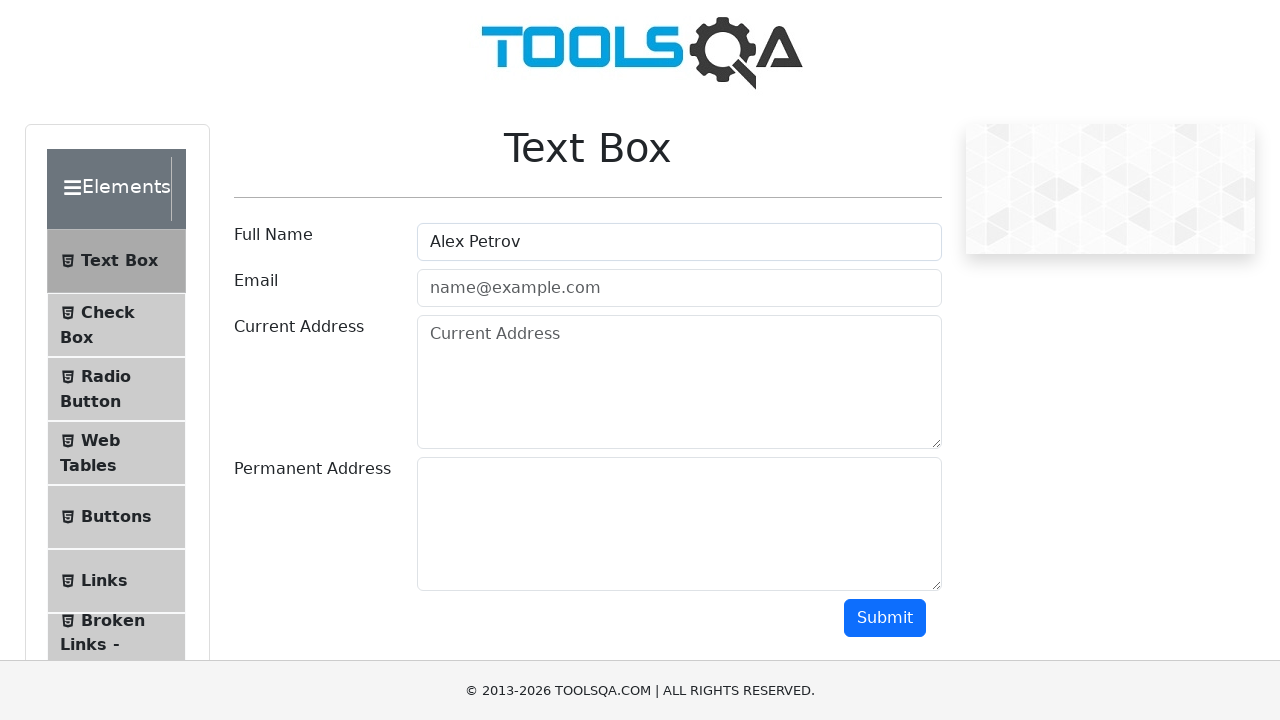

Filled email field with 'AlexPetrov@mail.com' on #userEmail
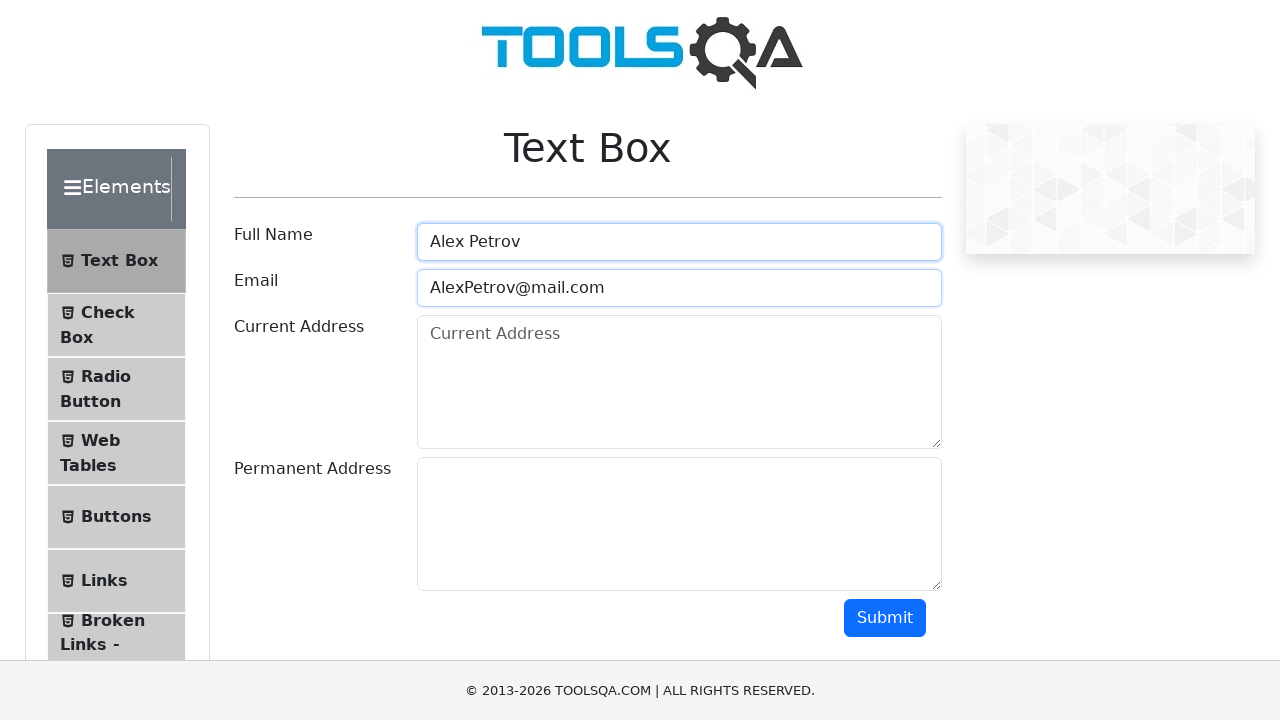

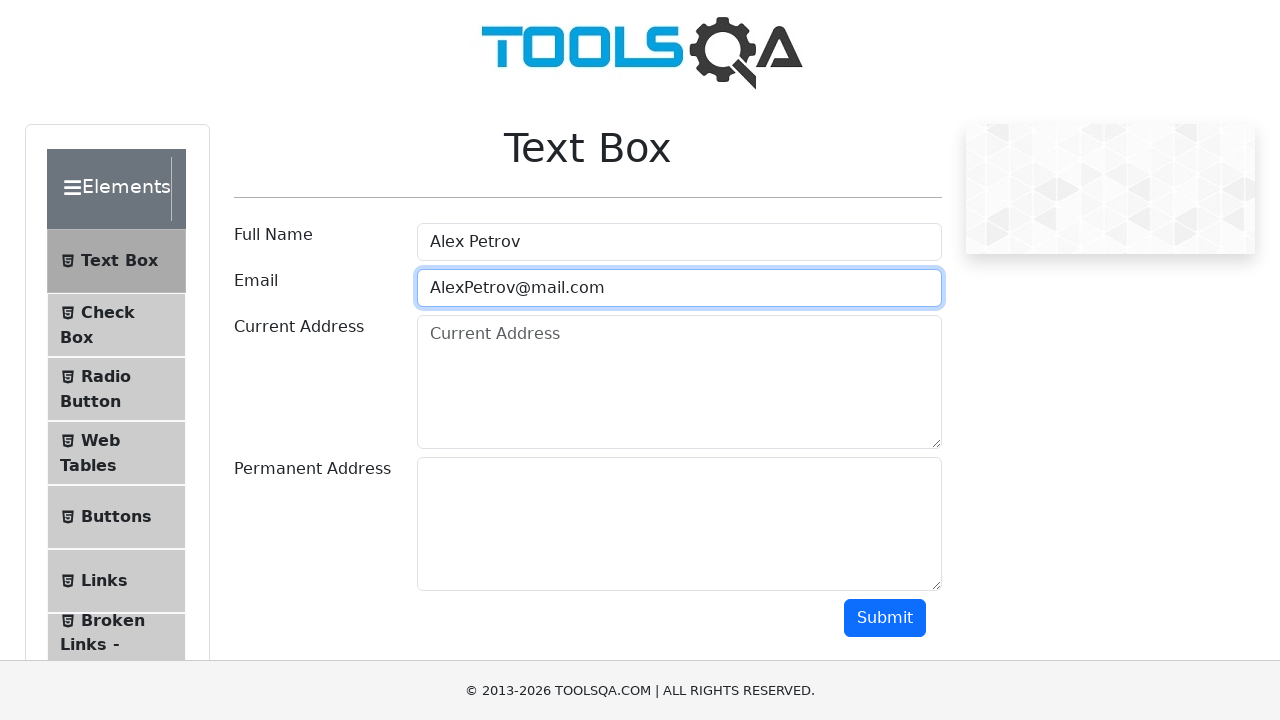